Navigates to YourDictionary link page and performs a right-click context menu action on a links element

Starting URL: https://www.yourdictionary.com/link

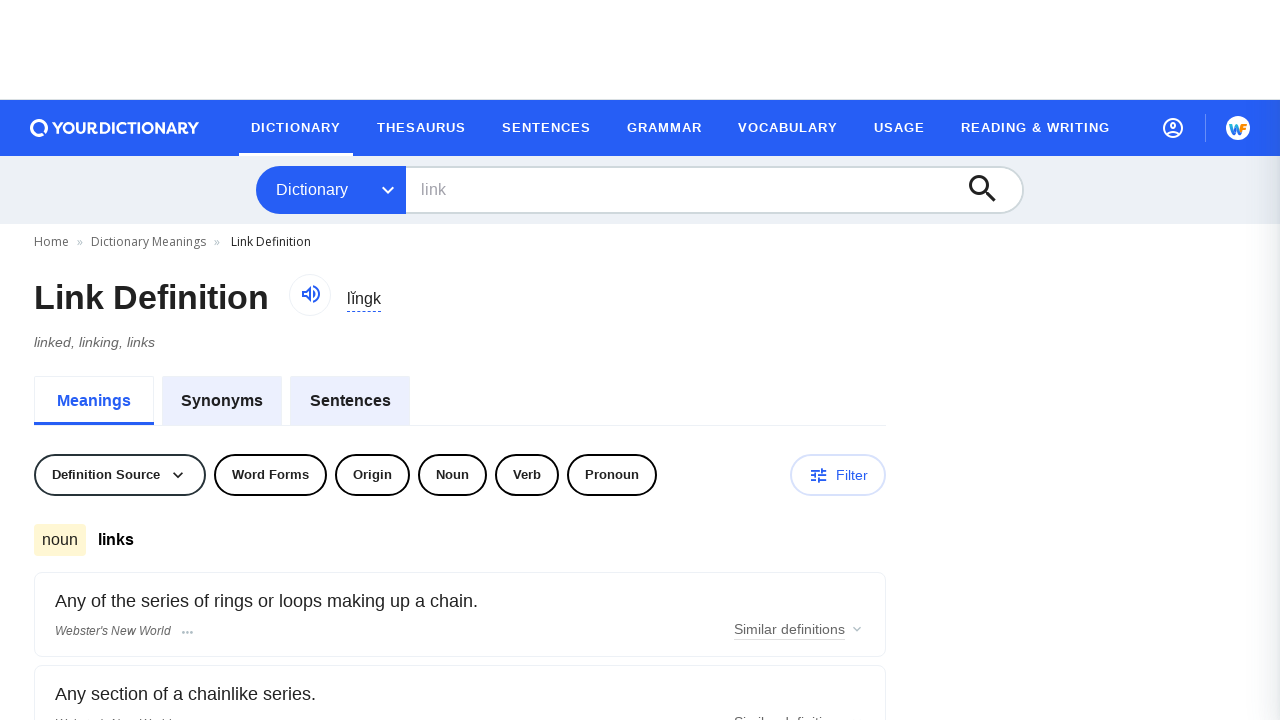

Navigated to YourDictionary link page
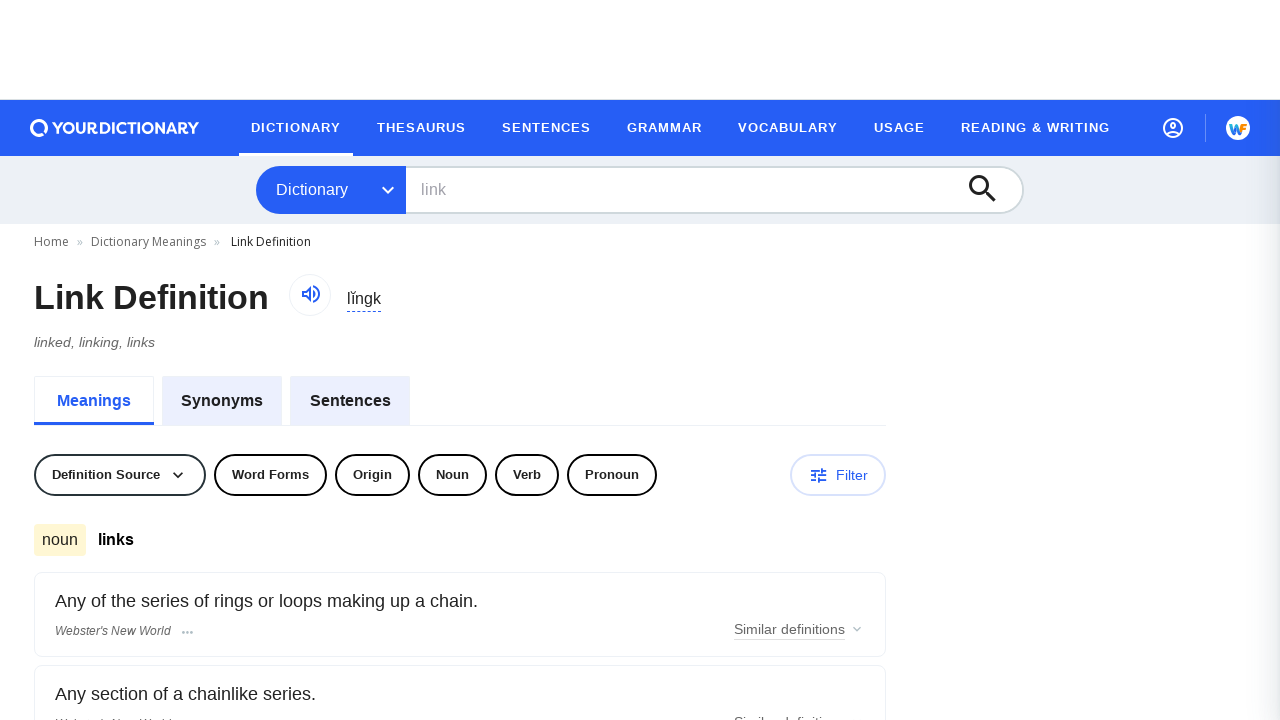

Located links element on page
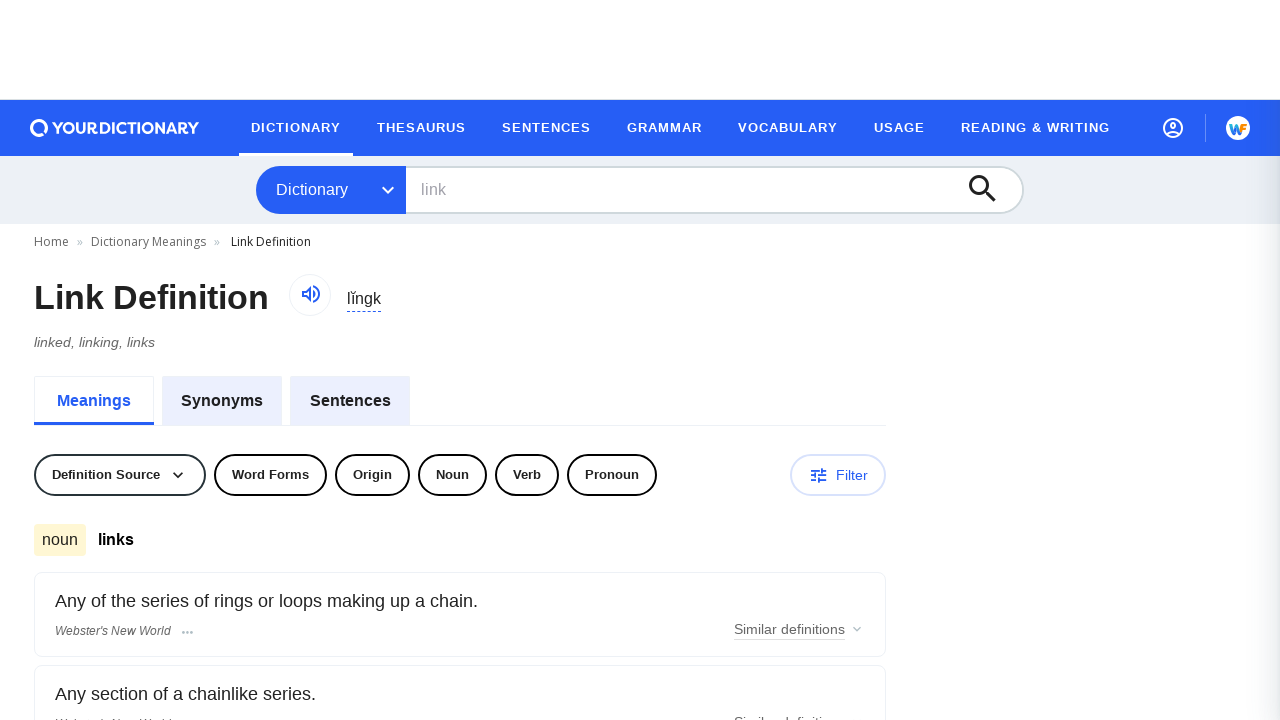

Right-clicked on links element to open context menu at (275, 360) on xpath=//a[contains(text(),'links')]
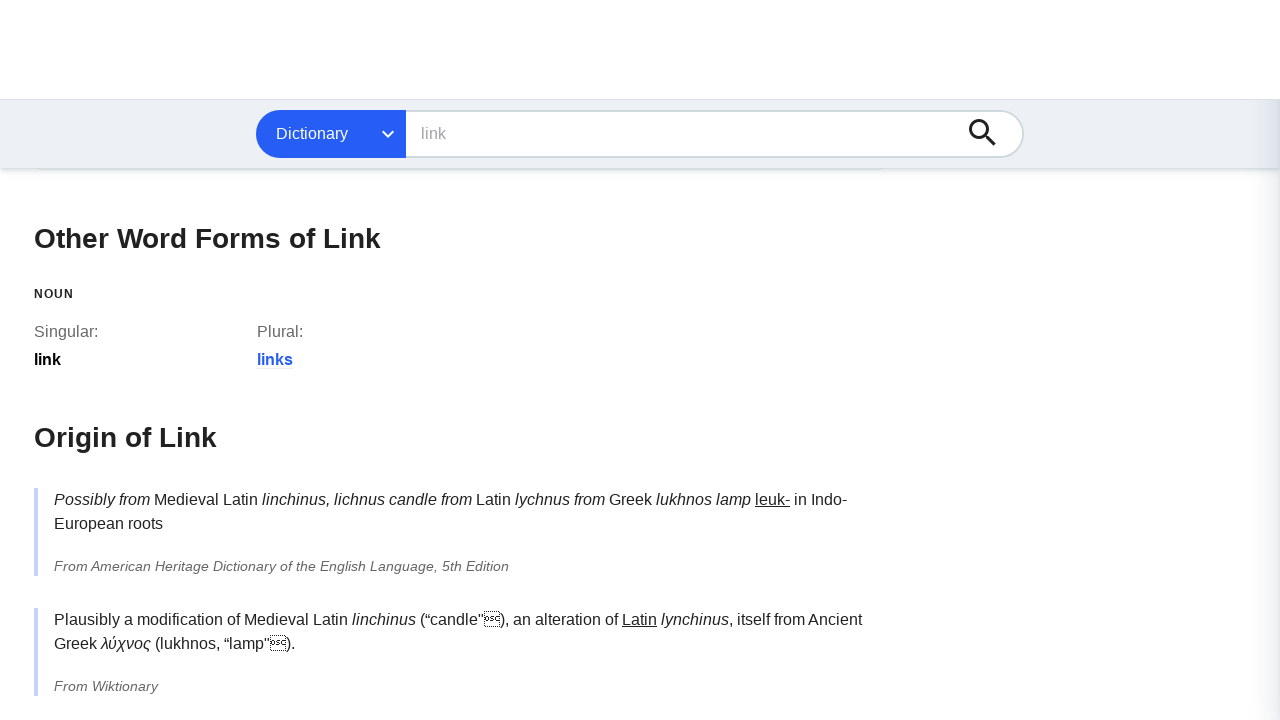

Pressed ArrowDown key in context menu
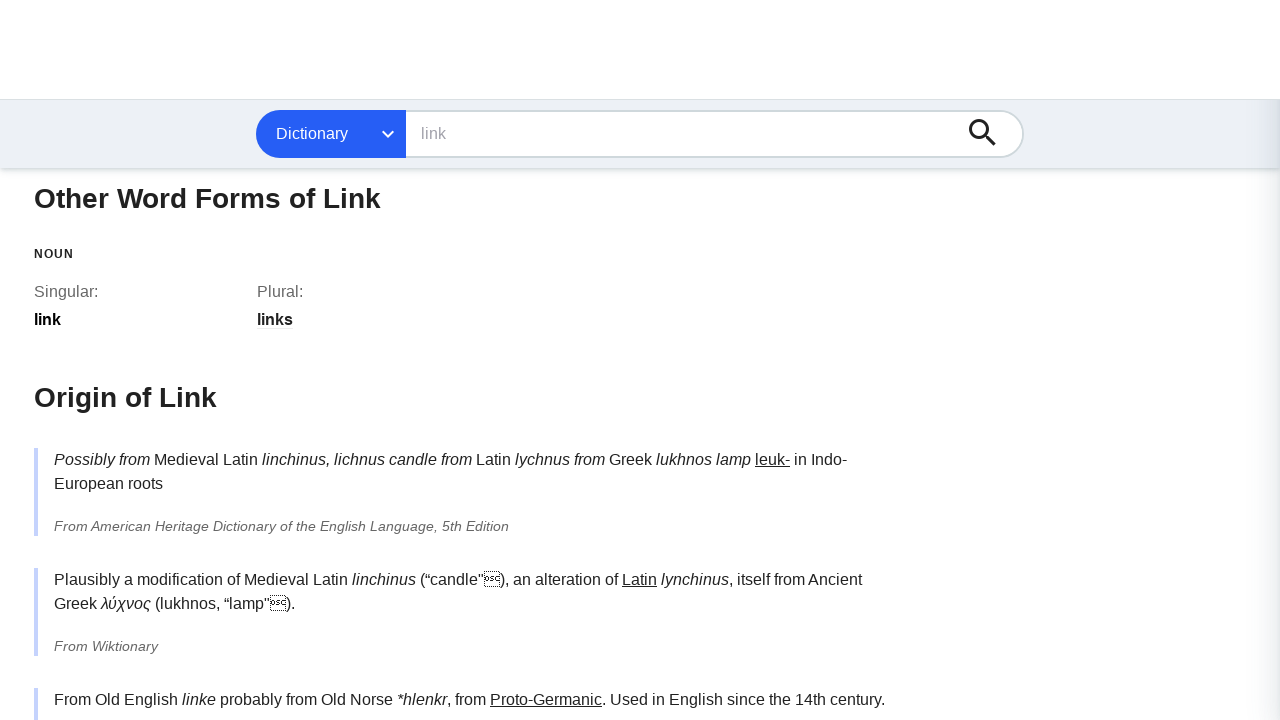

Pressed Enter key to select context menu option
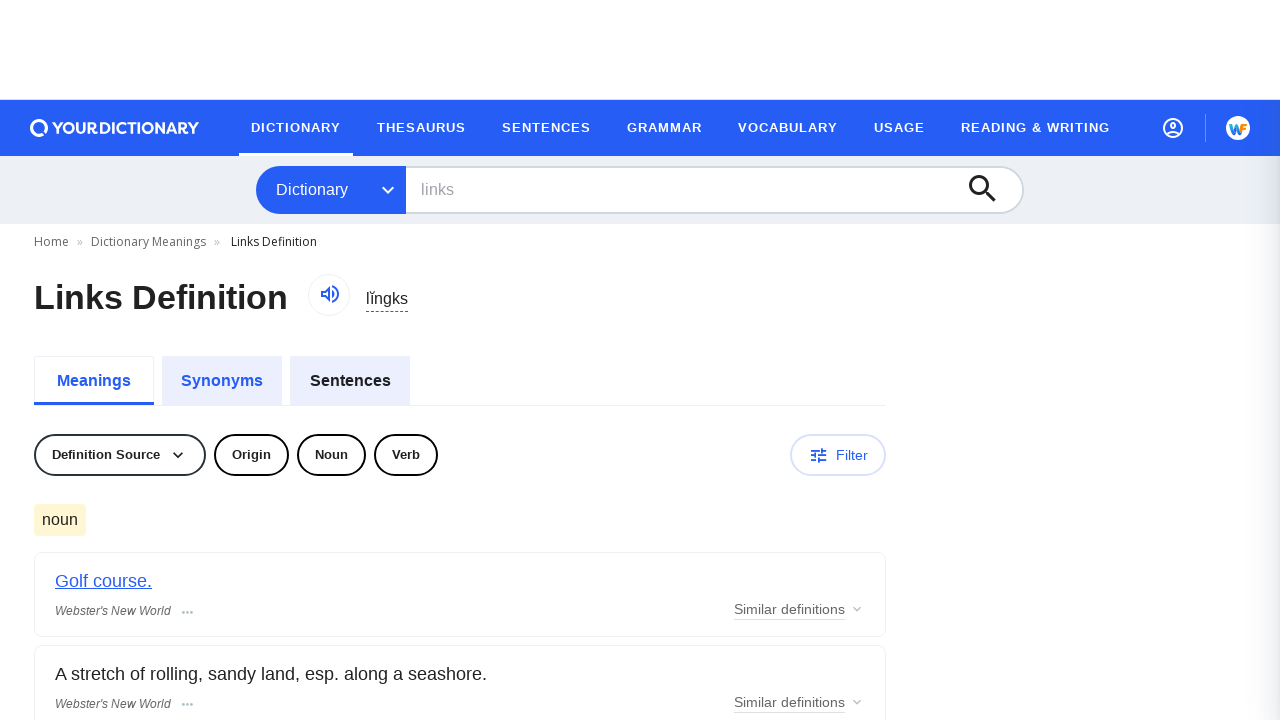

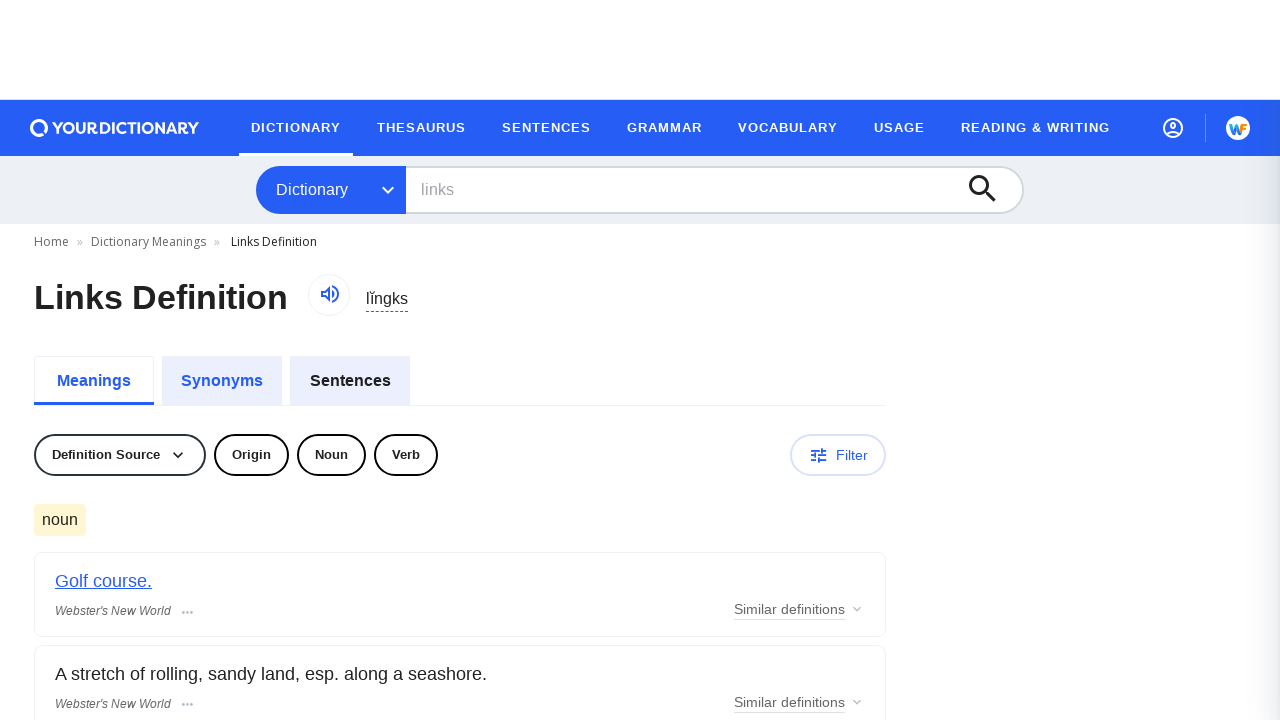